Tests browser navigation functionality by navigating to two different websites and using the back and forward browser buttons to move between them.

Starting URL: http://demo.guru99.com/test/newtours/

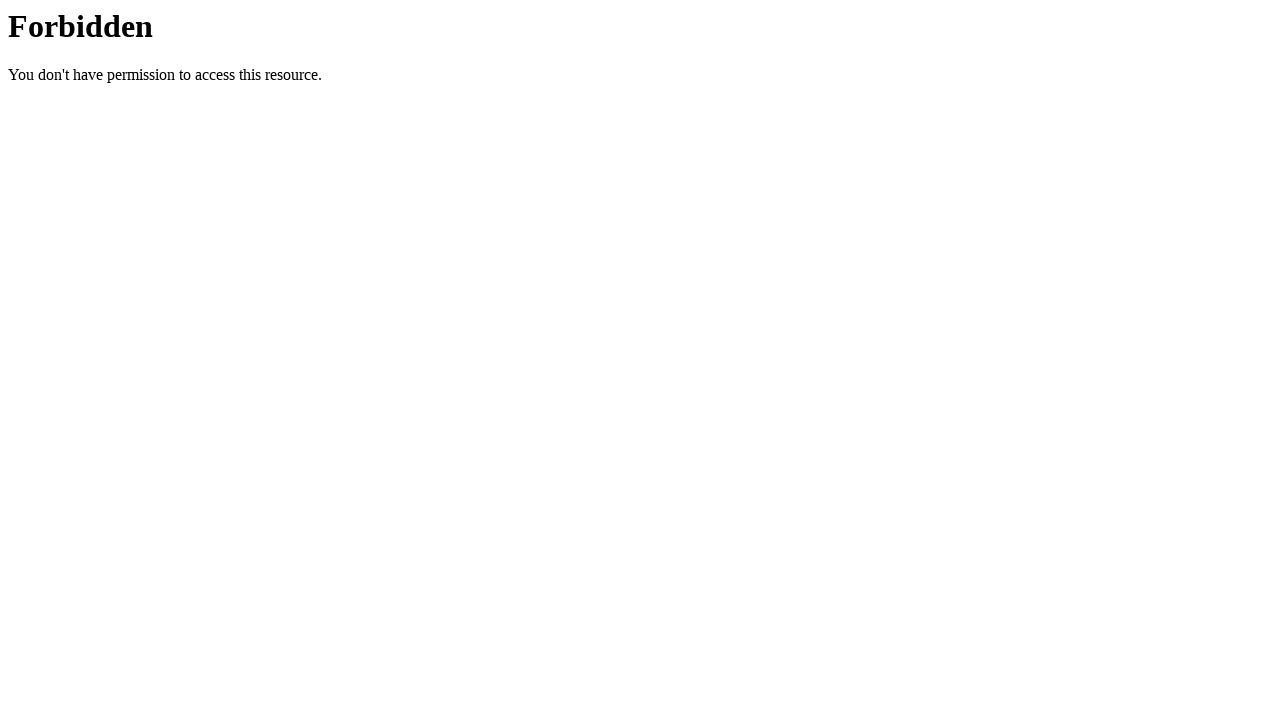

Navigated to second website (pavantestingtools.blogspot.in)
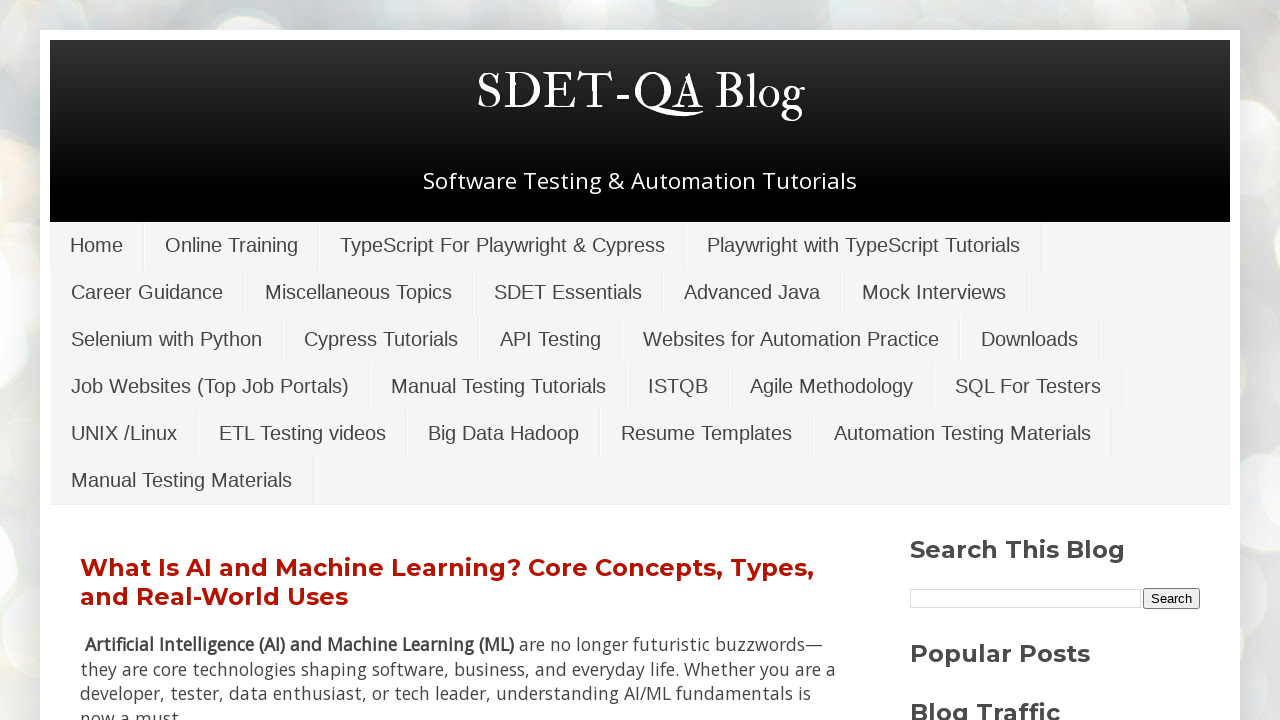

Second website page loaded (domcontentloaded)
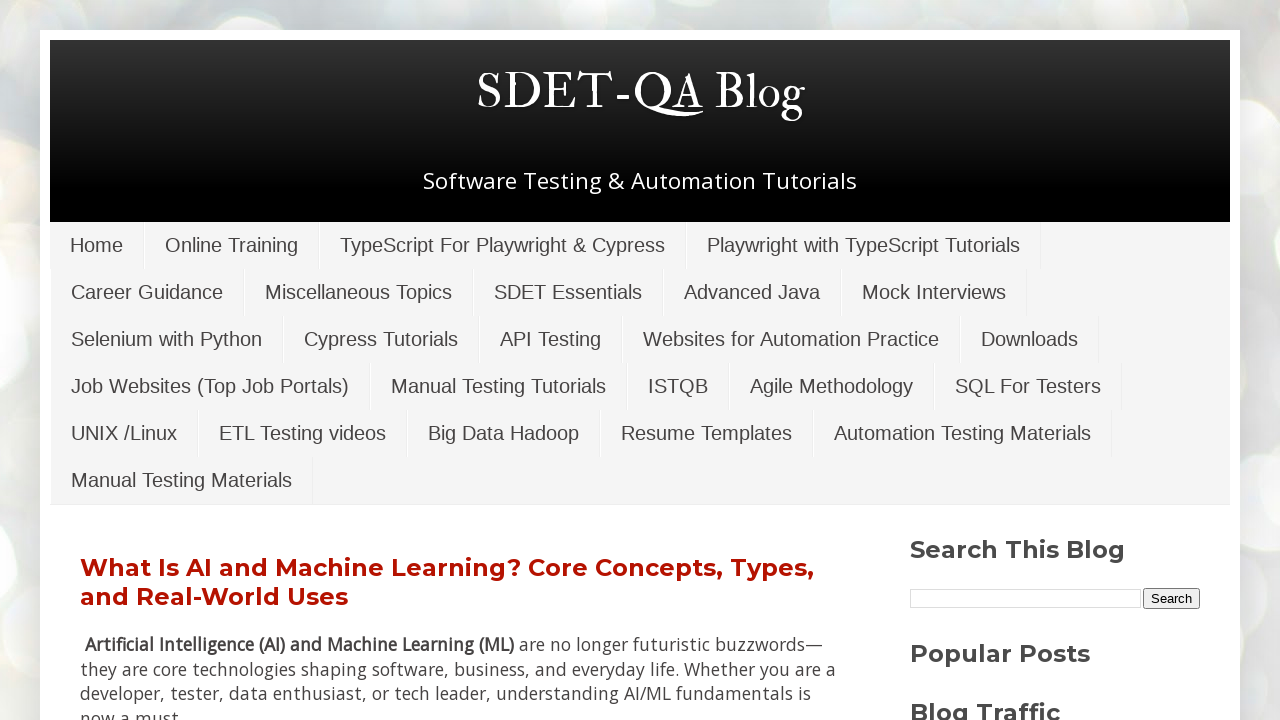

Navigated back to first website (demo.guru99.com)
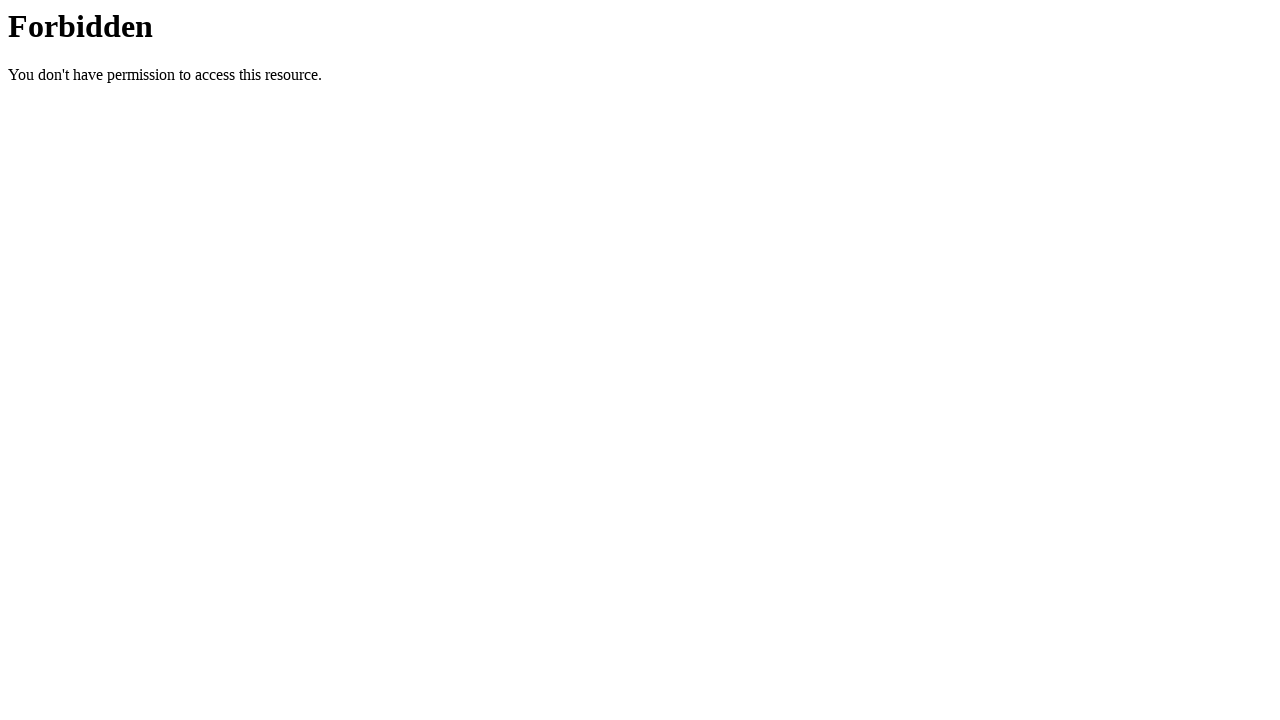

First website page loaded (domcontentloaded)
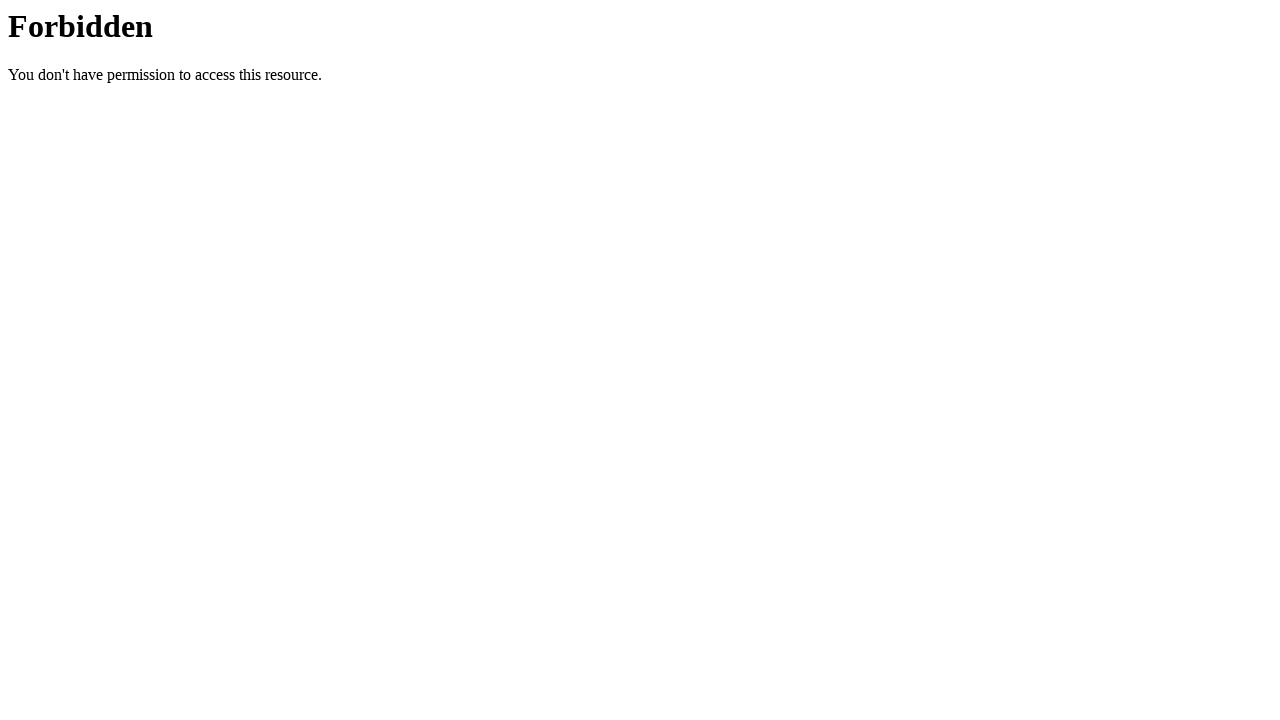

Navigated forward to second website again
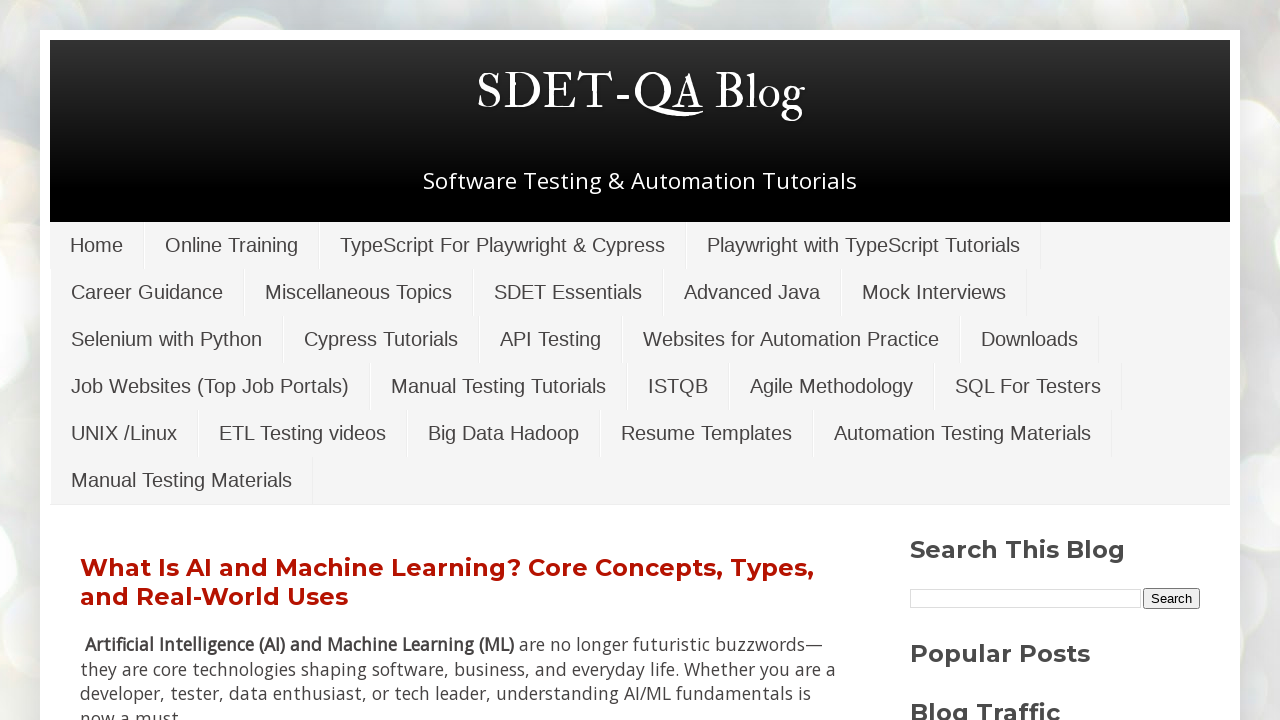

Second website page loaded again (domcontentloaded)
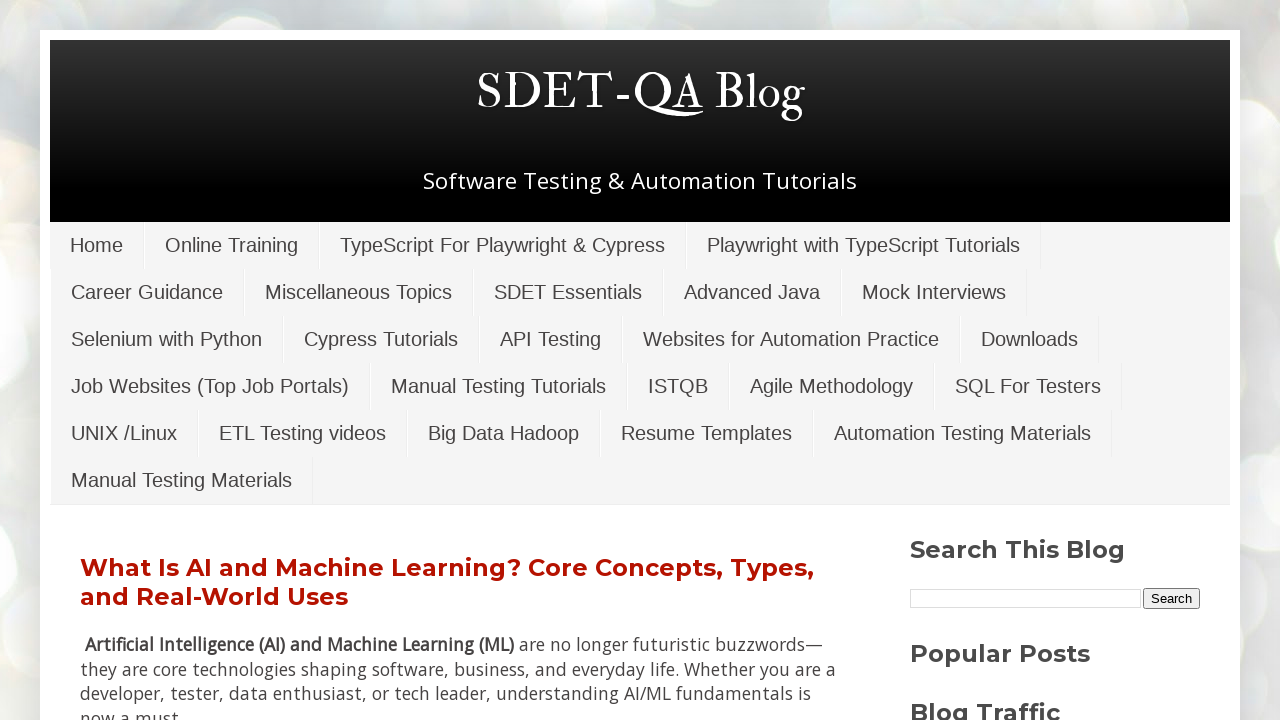

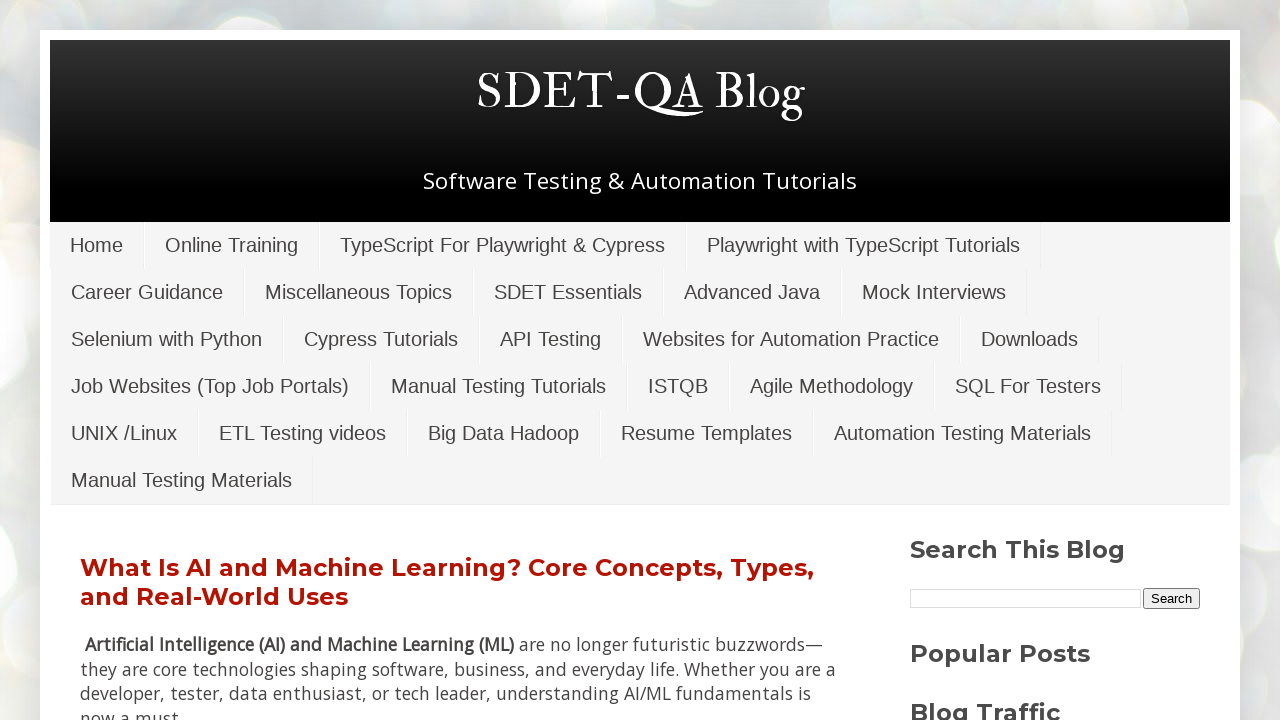